Tests registration form with invalid email format by entering malformed email addresses and verifying error messages

Starting URL: https://alada.vn/tai-khoan/dang-ky.html

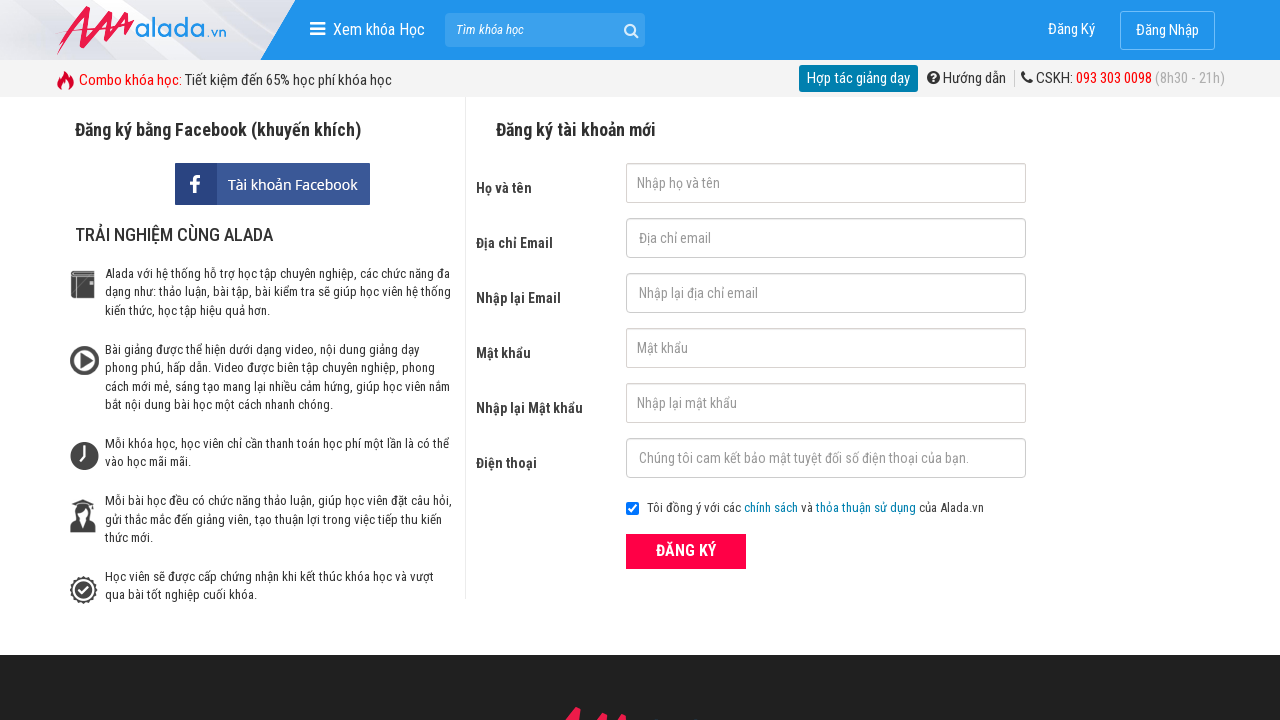

Filled first name field with 'Automation FC' on //input[@id='txtFirstname']
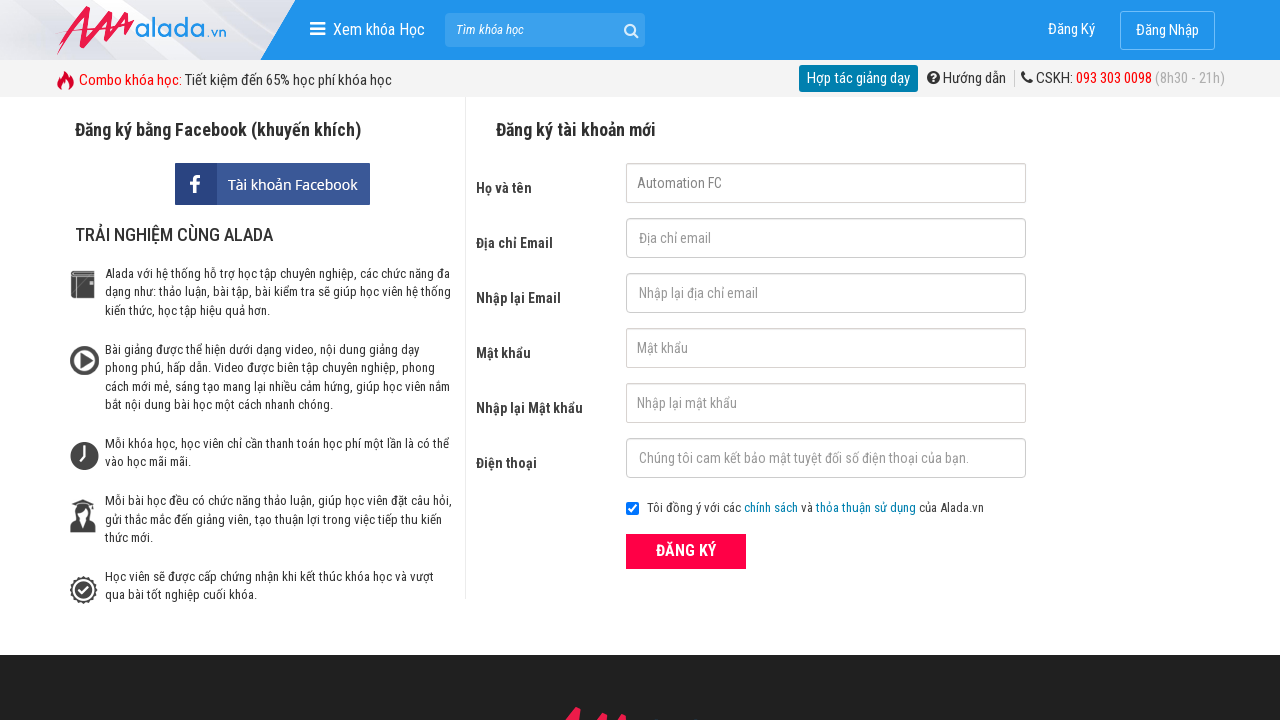

Filled email field with invalid email '123@345@789' on //input[@id='txtEmail']
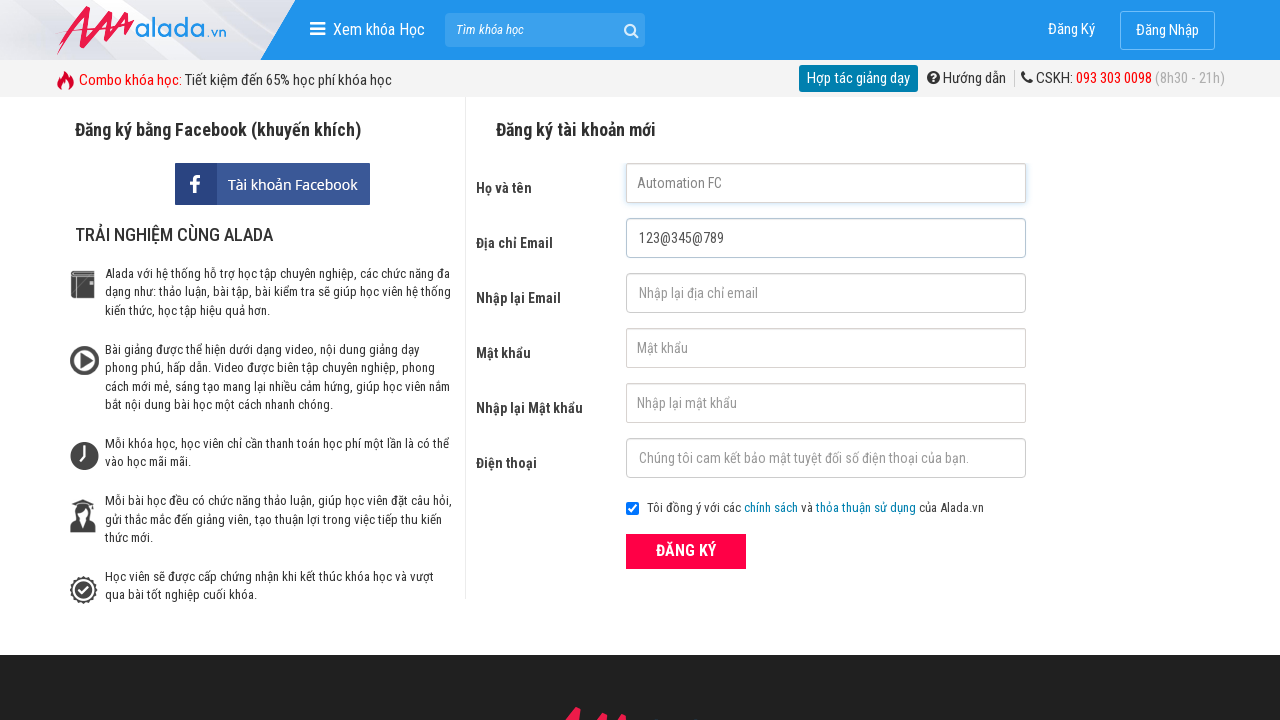

Filled confirm email field with invalid email '123@345@789' on //input[@id='txtCEmail']
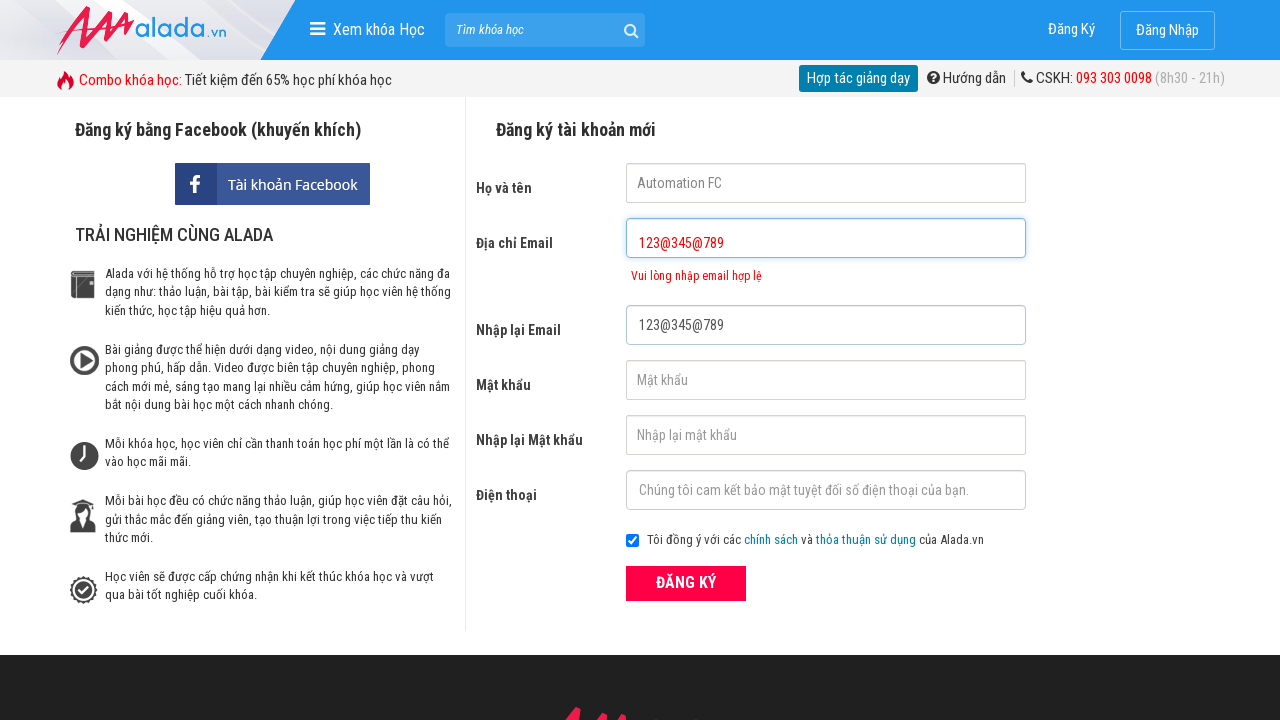

Filled password field with '123456a@A' on //input[@id='txtPassword']
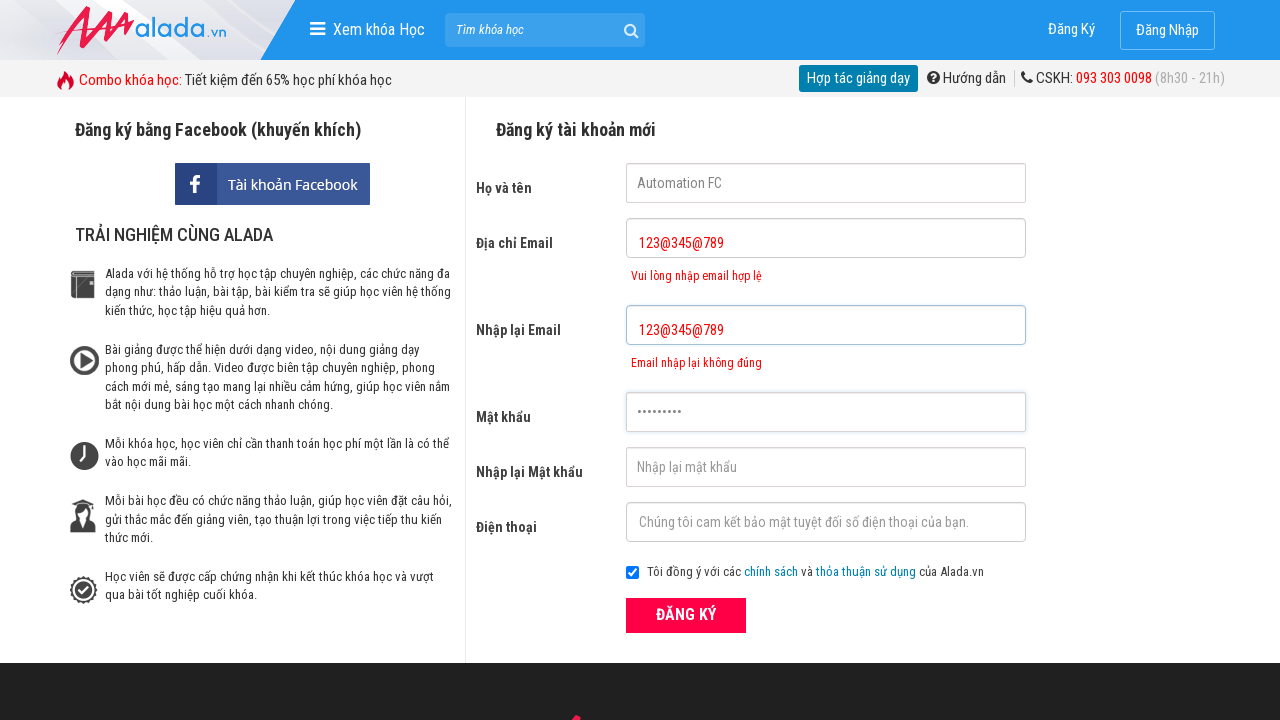

Filled confirm password field with '123456a@A' on //input[@id='txtCPassword']
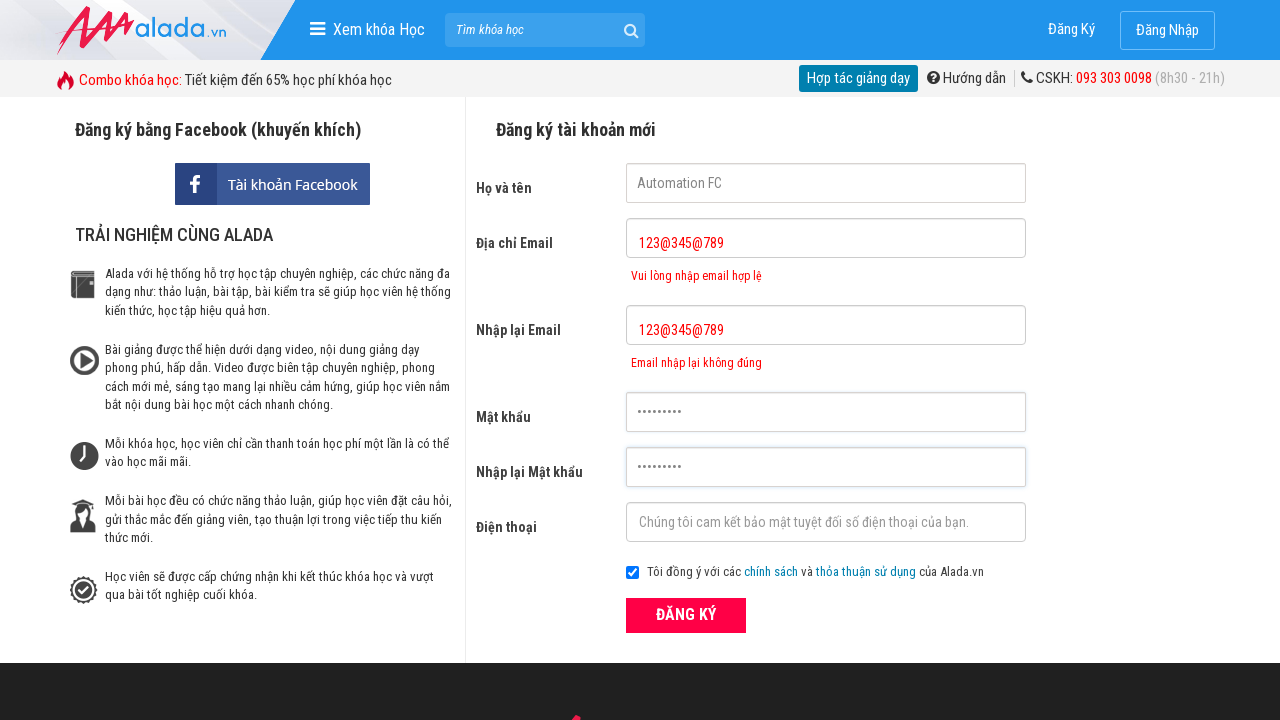

Filled phone number field with '0909090909' on //input[@id='txtPhone']
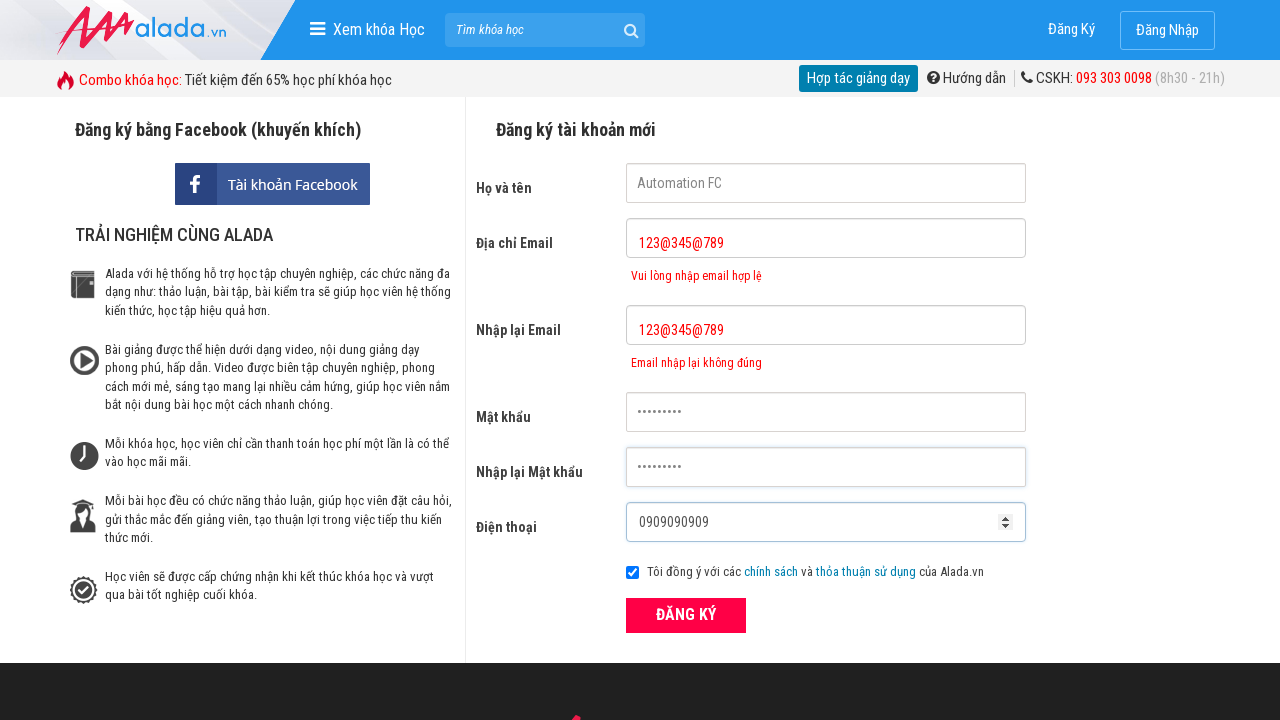

Clicked ĐĂNG KÝ (register) button at (686, 615) on xpath=//div[@class='form frmRegister']//button[text()='ĐĂNG KÝ']
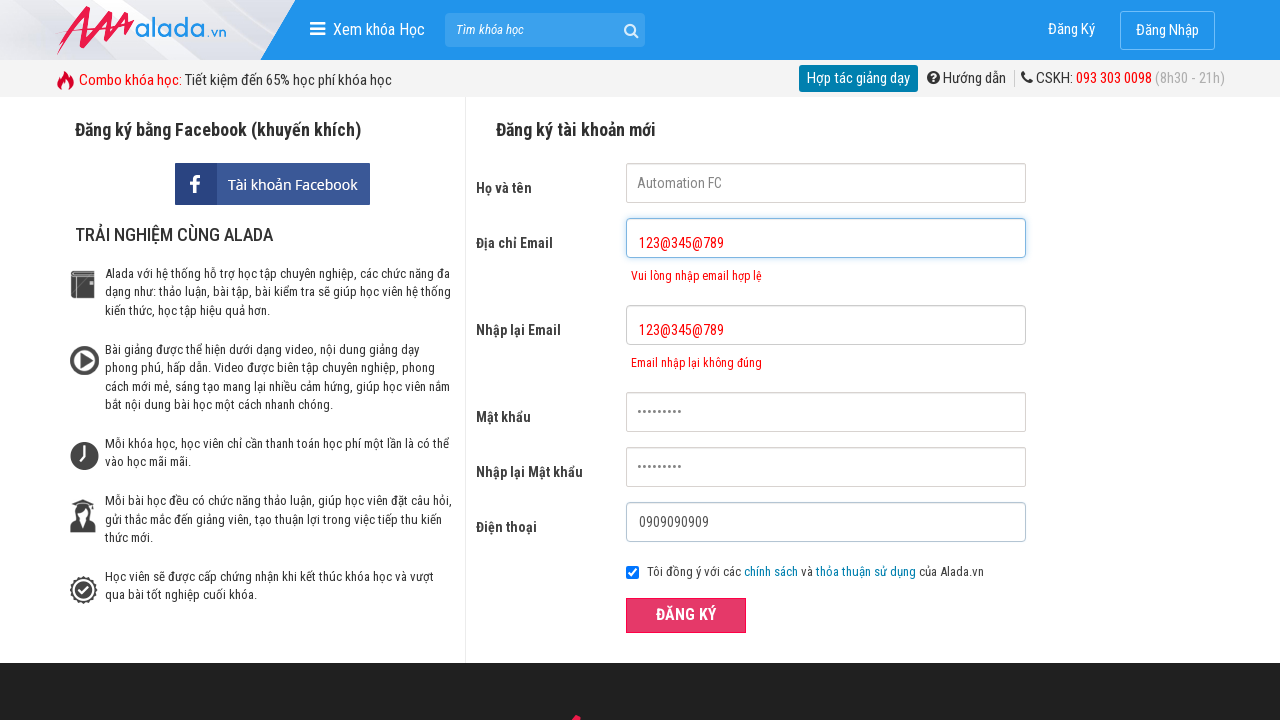

Email error message appeared, confirming invalid email format validation
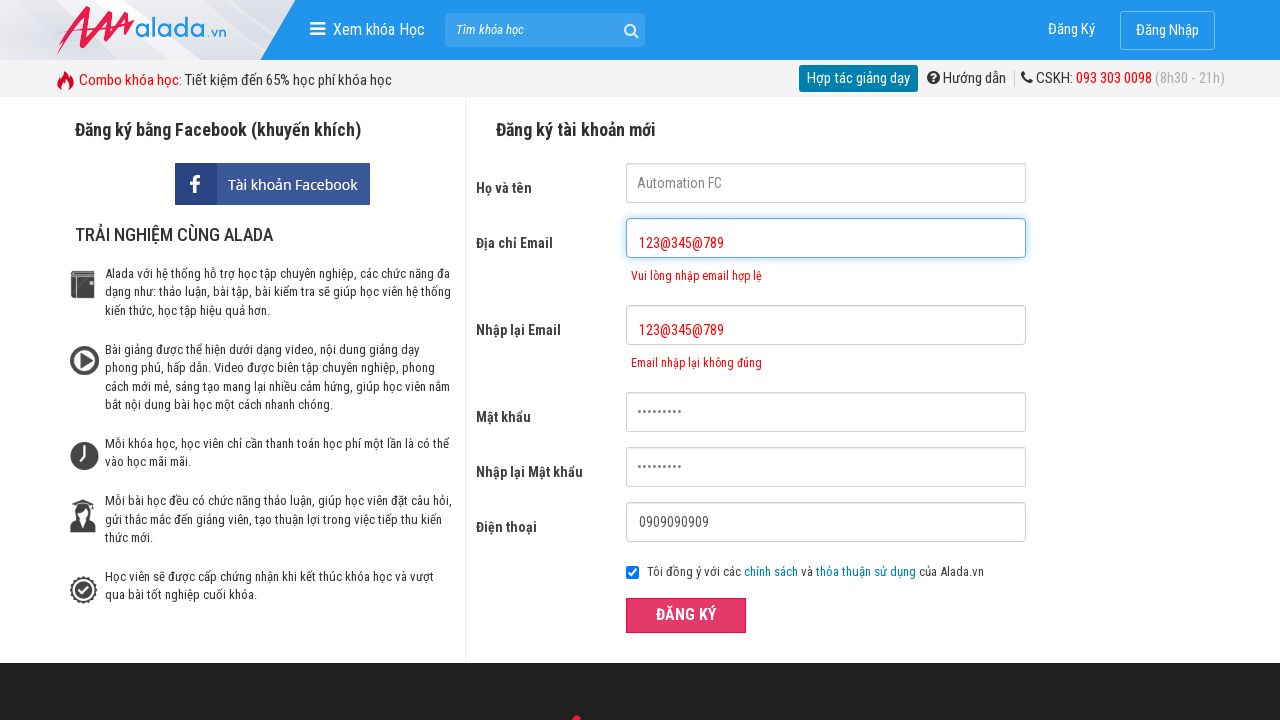

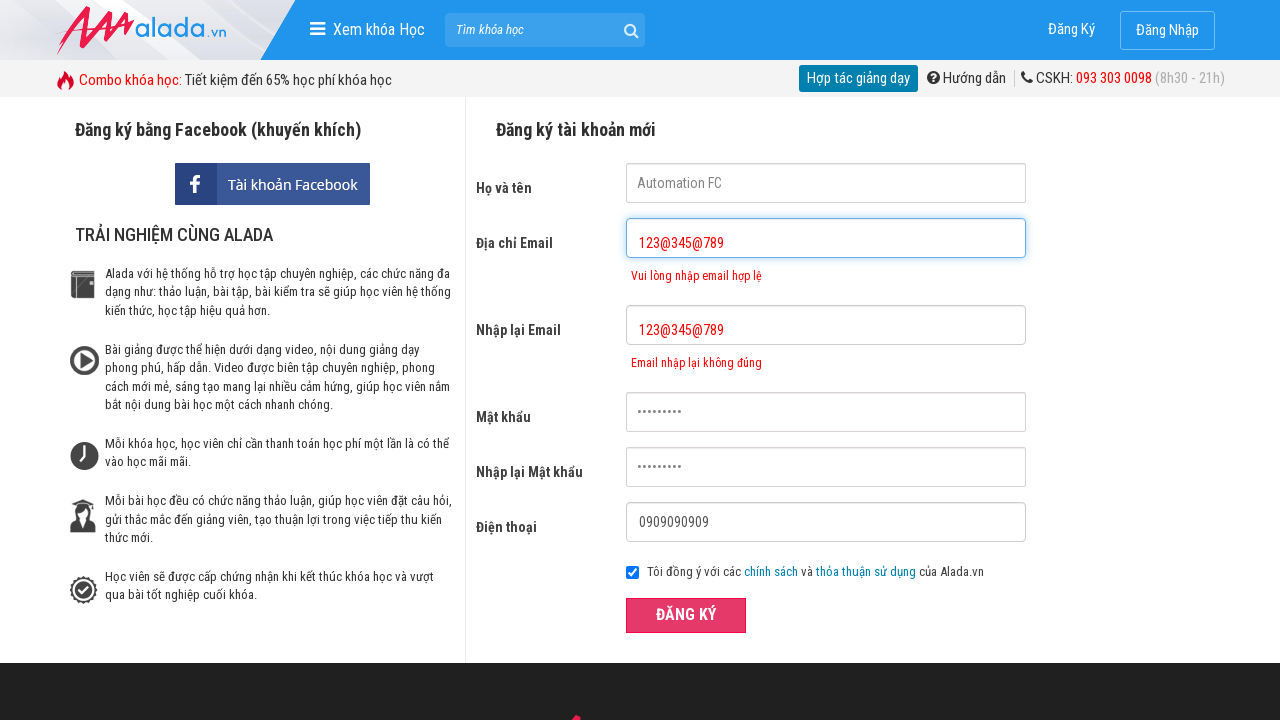